Tests product navigation on an online shopping site by clicking on the Tablets category and selecting a specific HP tablet product.

Starting URL: http://www.advantageonlineshopping.com

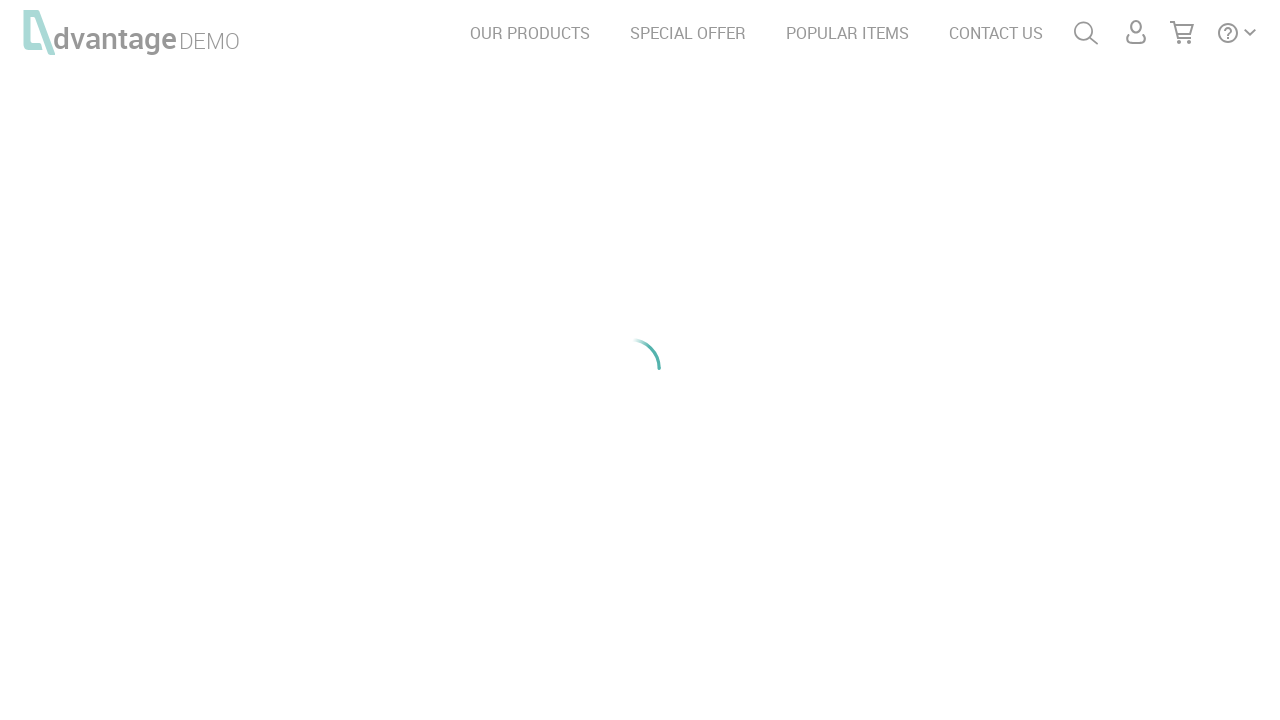

TABLETS category selector became visible
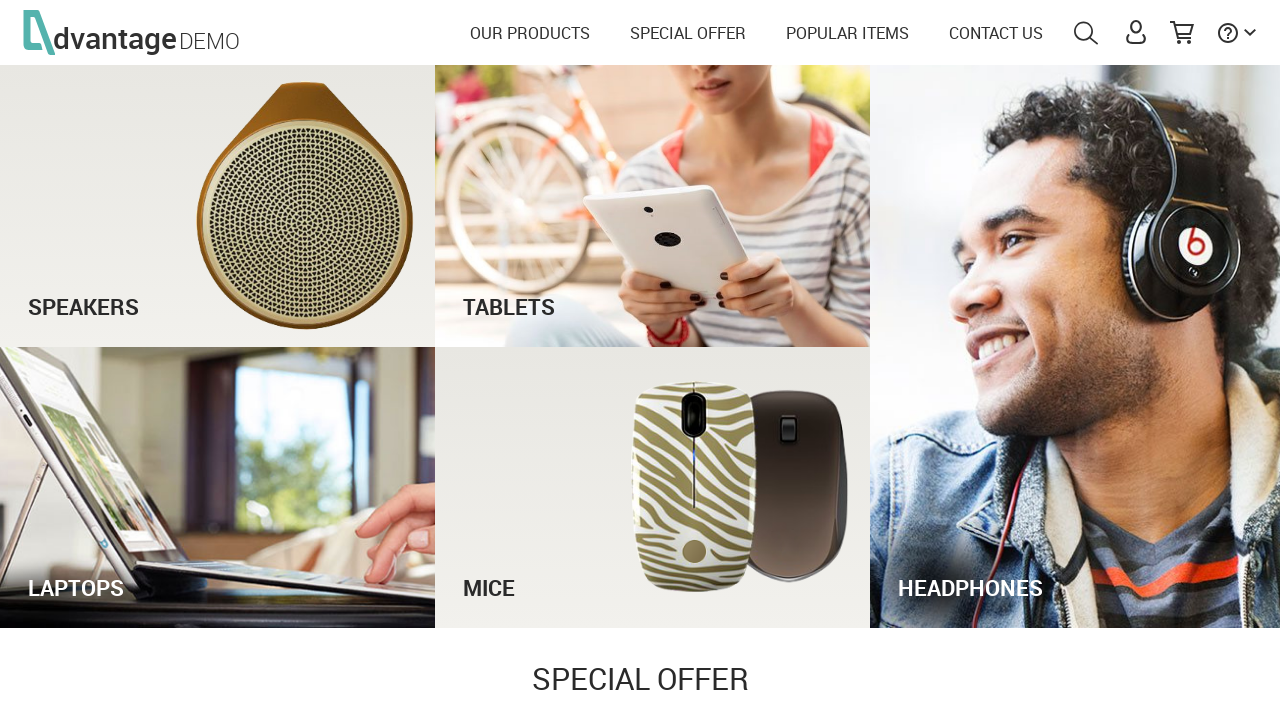

Clicked on TABLETS category at (653, 287) on text=TABLETS
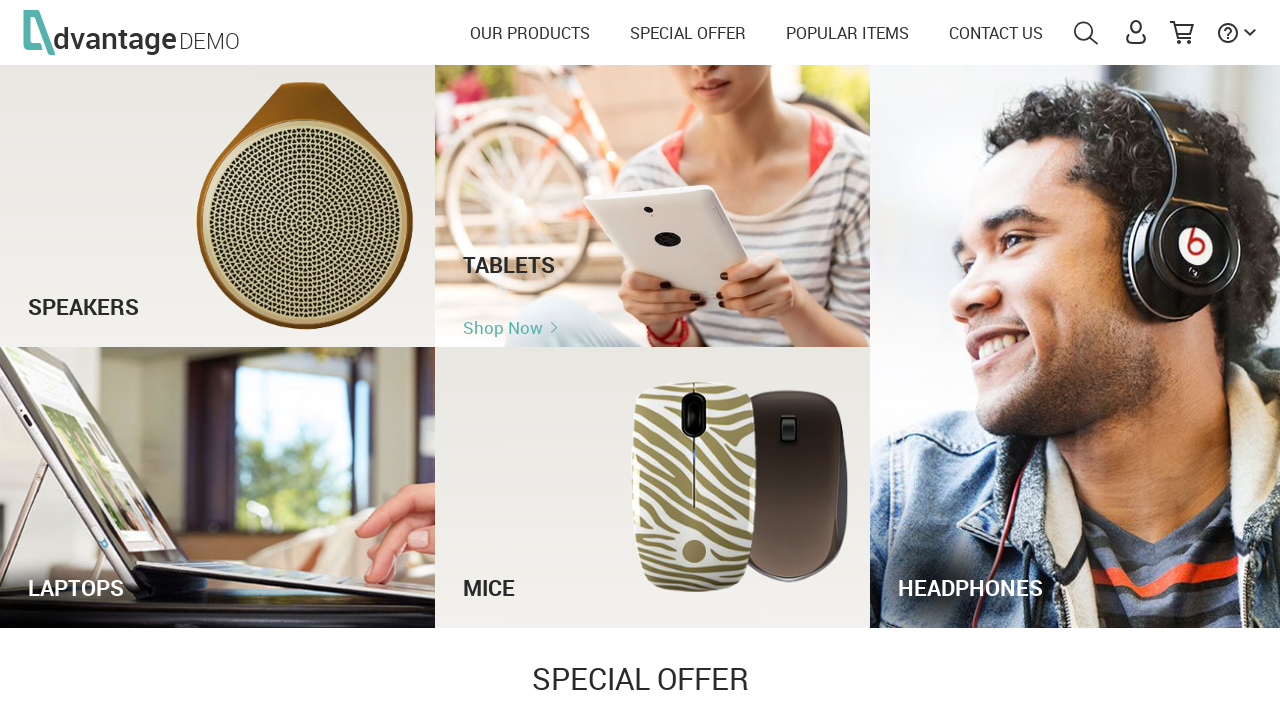

HP Pro Tablet 608 G1 product became visible
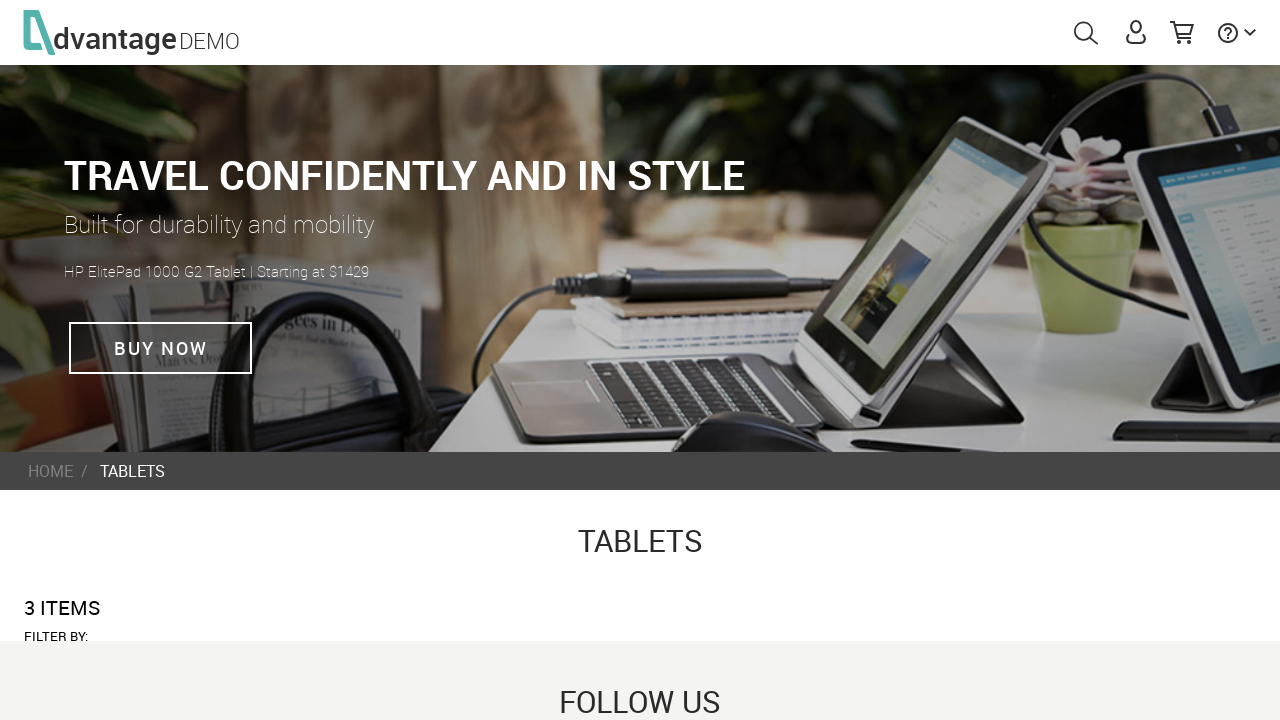

Clicked on HP Pro Tablet 608 G1 product at (882, 361) on text=HP Pro Tablet 608 G1
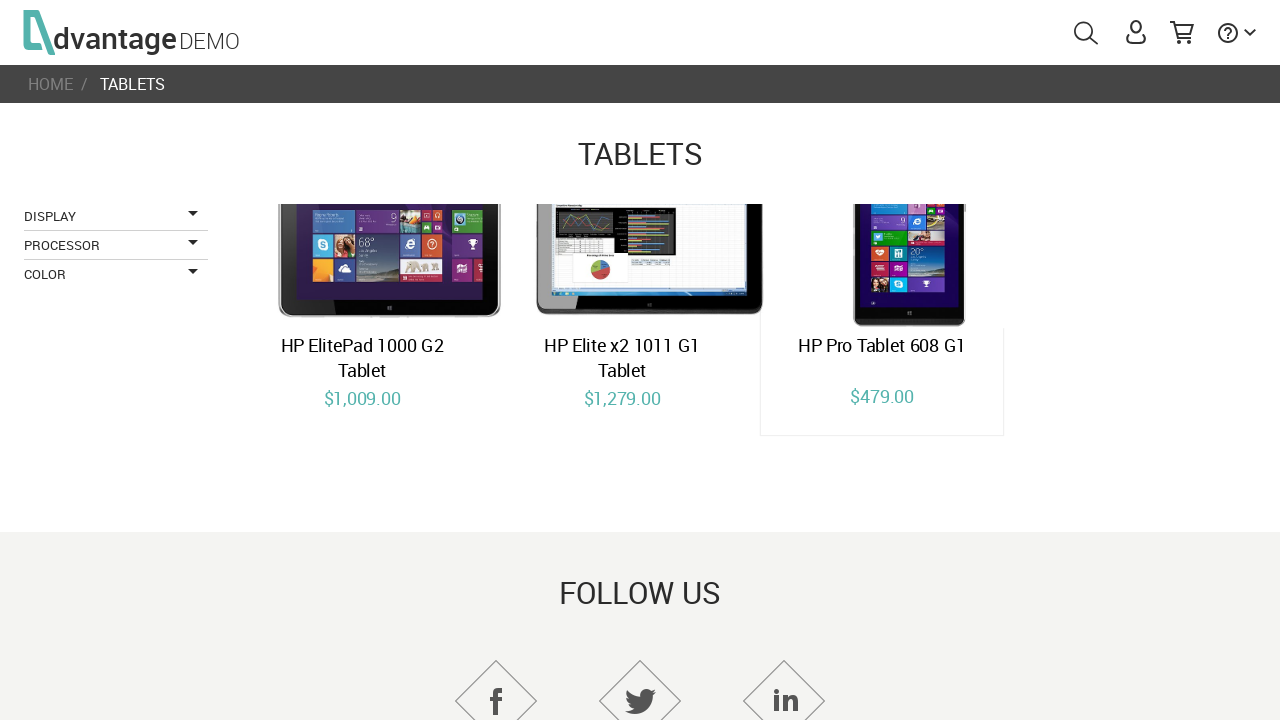

Product page loaded after 3 second wait
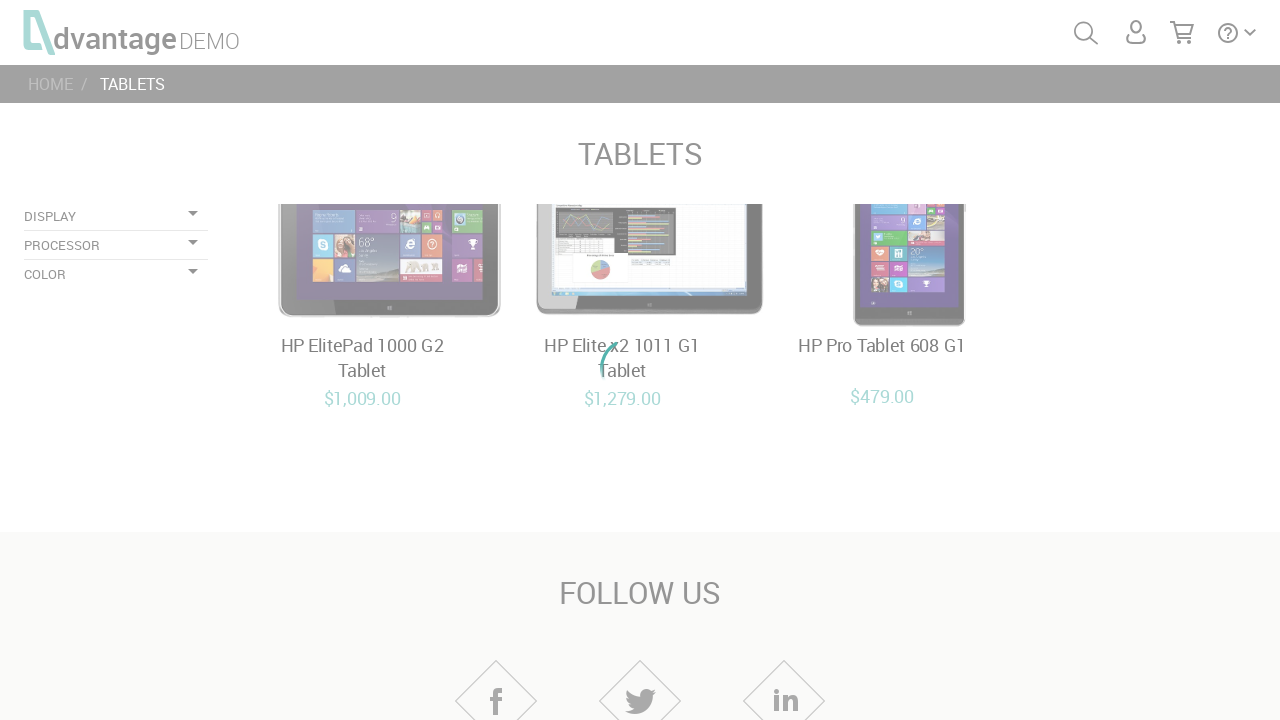

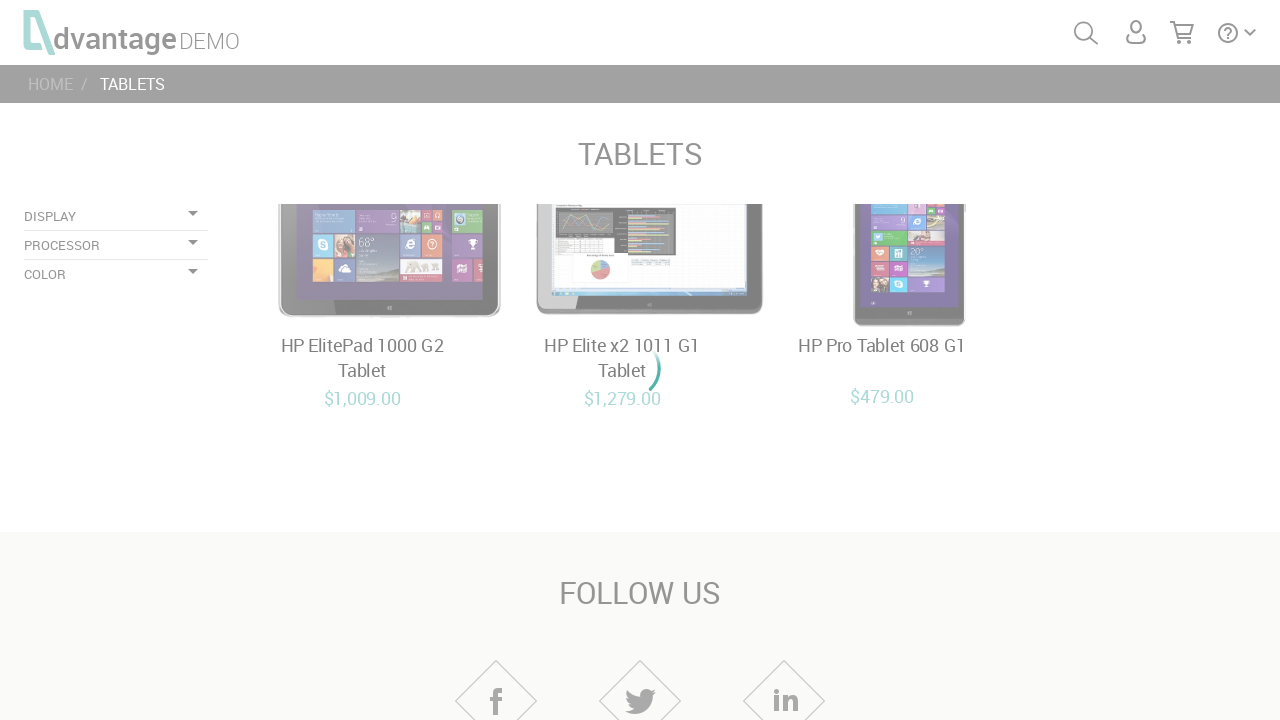